Tests that entered text is trimmed when editing a todo item

Starting URL: https://demo.playwright.dev/todomvc

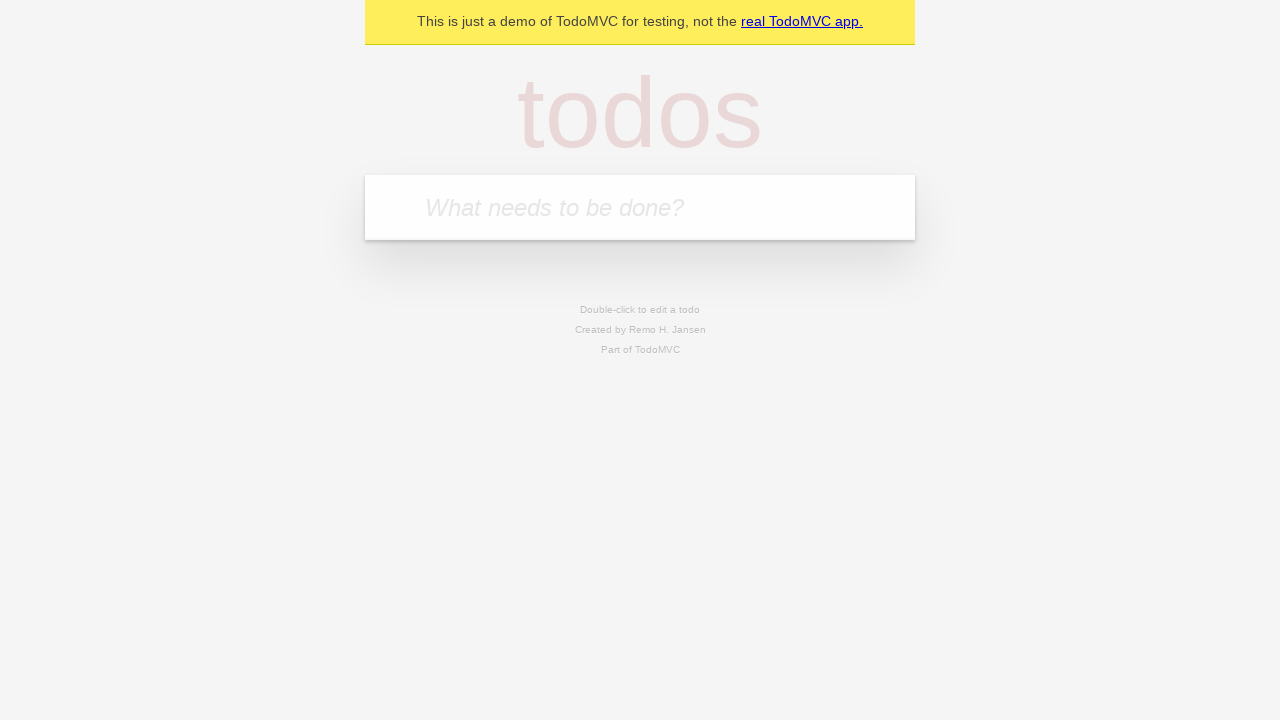

Filled todo input with 'buy some cheese' on internal:attr=[placeholder="What needs to be done?"i]
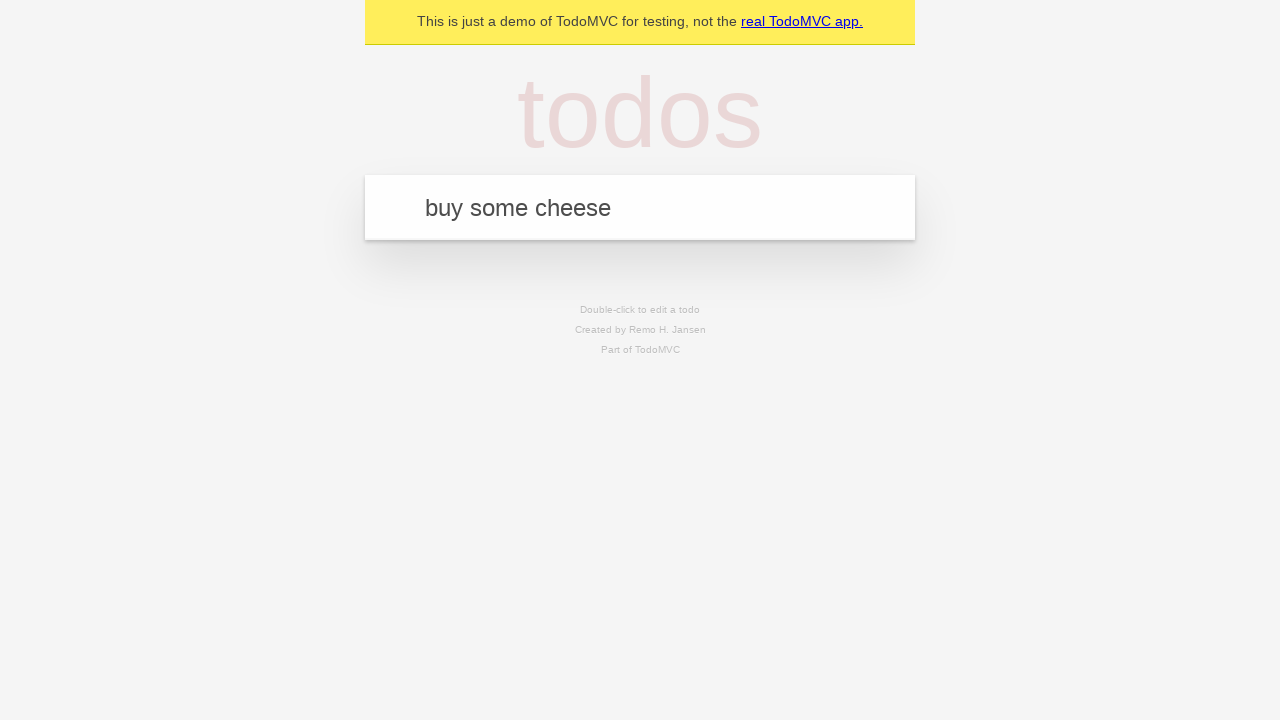

Pressed Enter to create first todo on internal:attr=[placeholder="What needs to be done?"i]
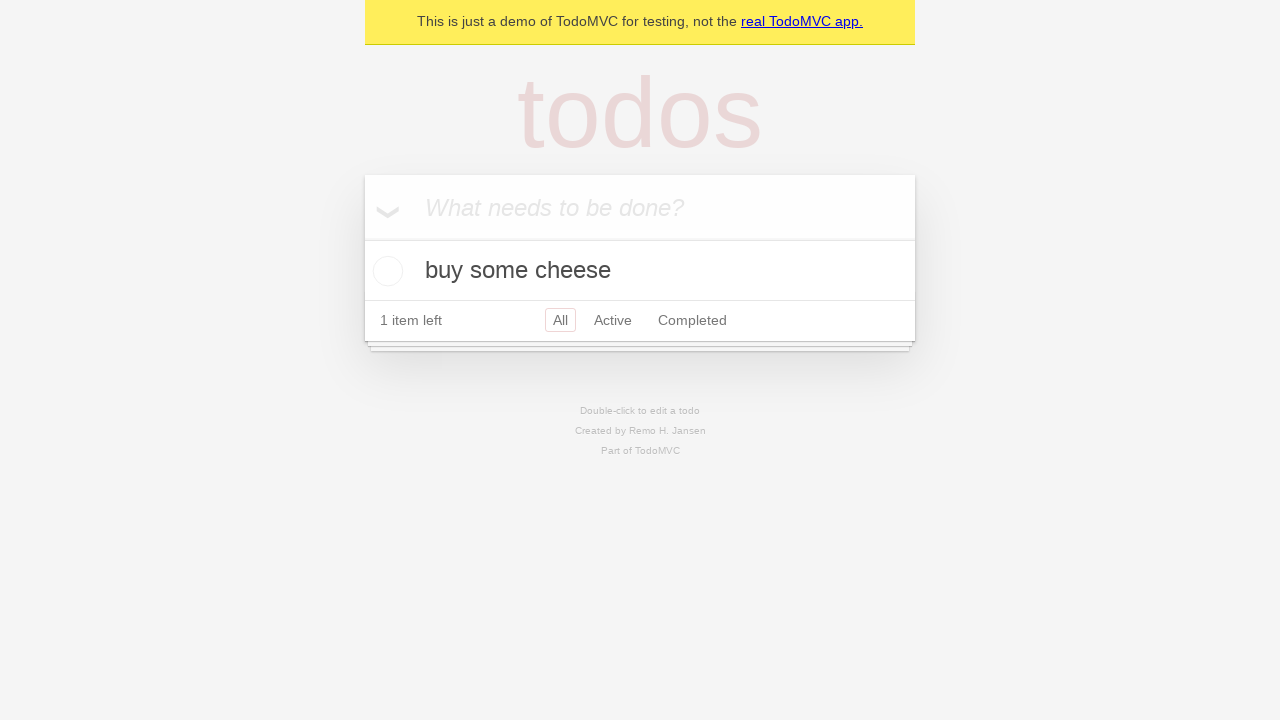

Filled todo input with 'feed the cat' on internal:attr=[placeholder="What needs to be done?"i]
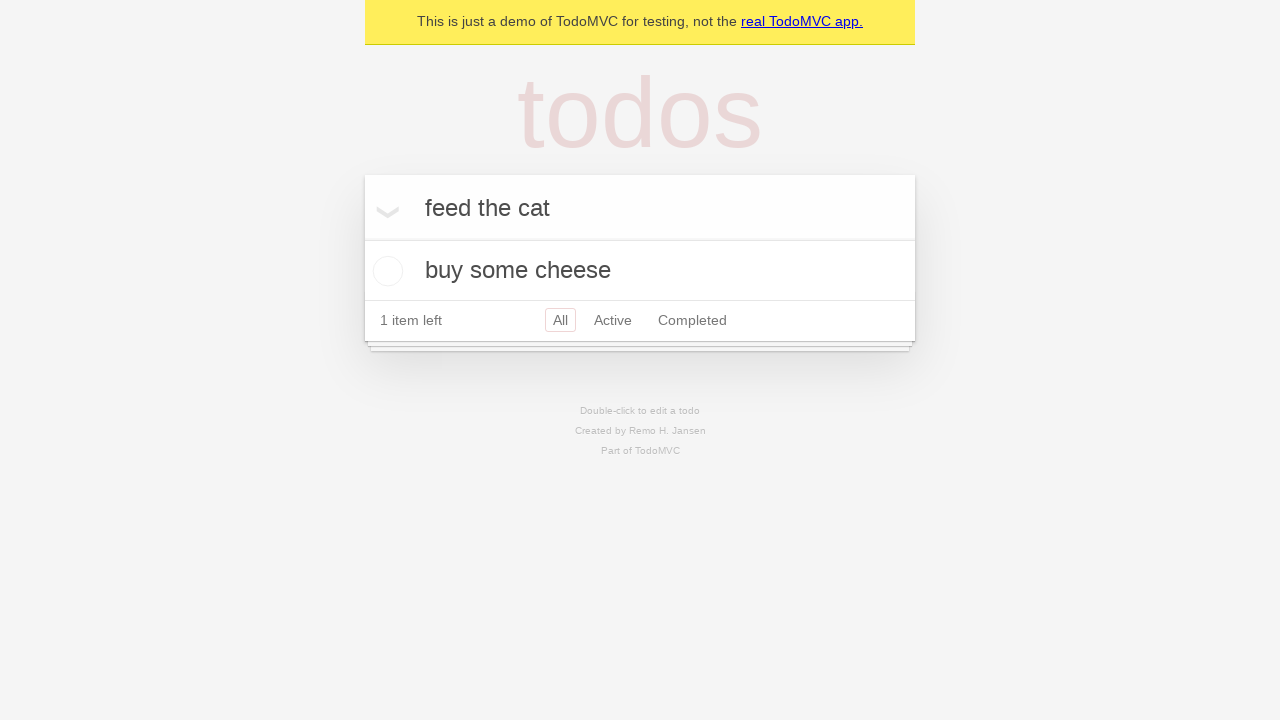

Pressed Enter to create second todo on internal:attr=[placeholder="What needs to be done?"i]
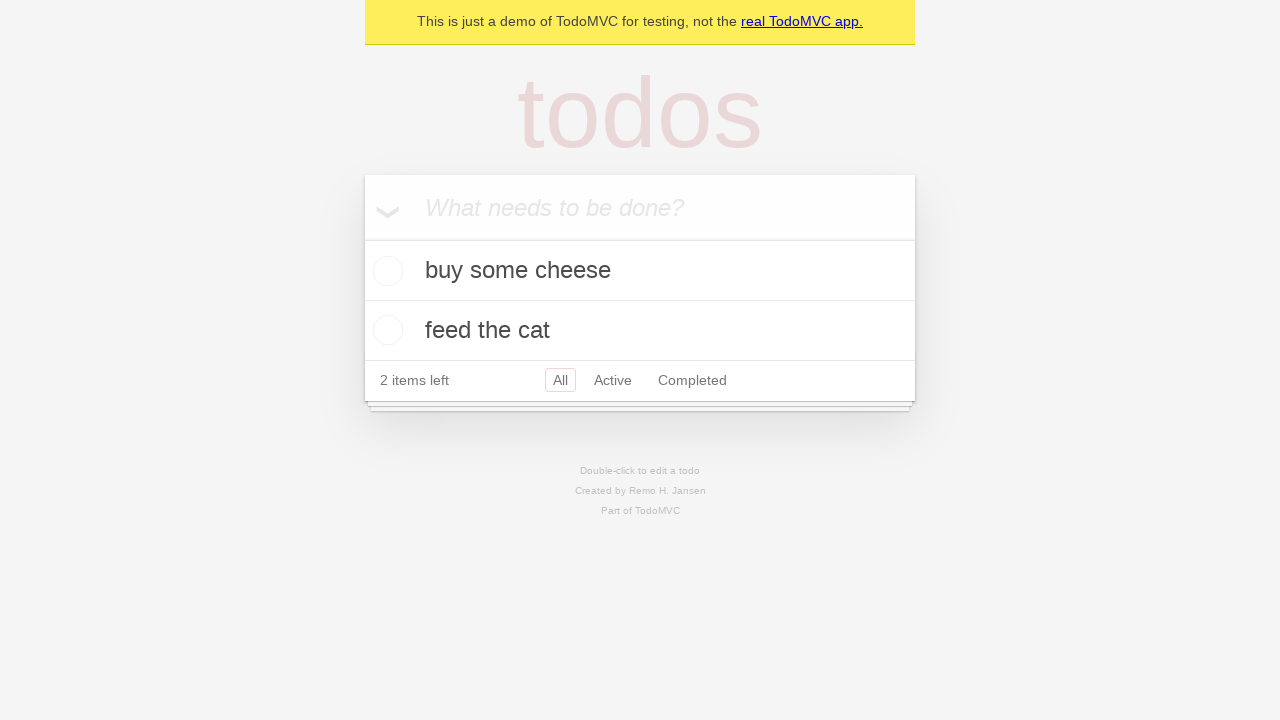

Filled todo input with 'book a doctors appointment' on internal:attr=[placeholder="What needs to be done?"i]
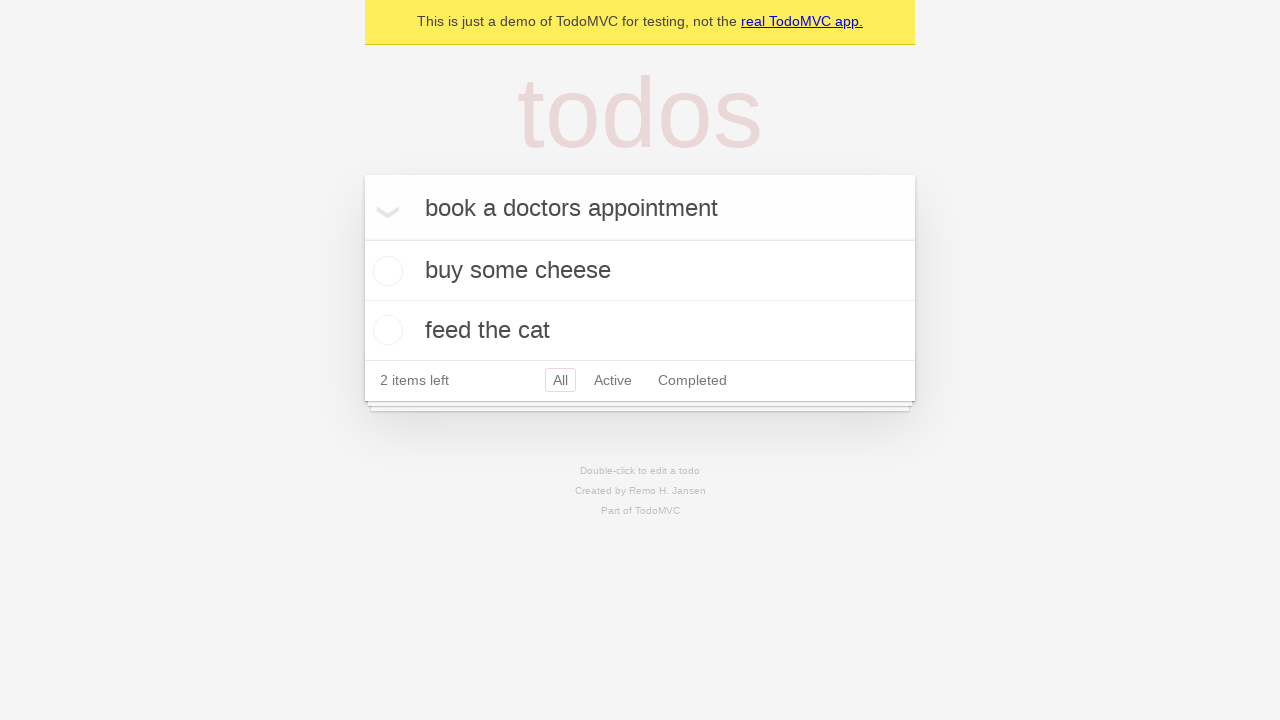

Pressed Enter to create third todo on internal:attr=[placeholder="What needs to be done?"i]
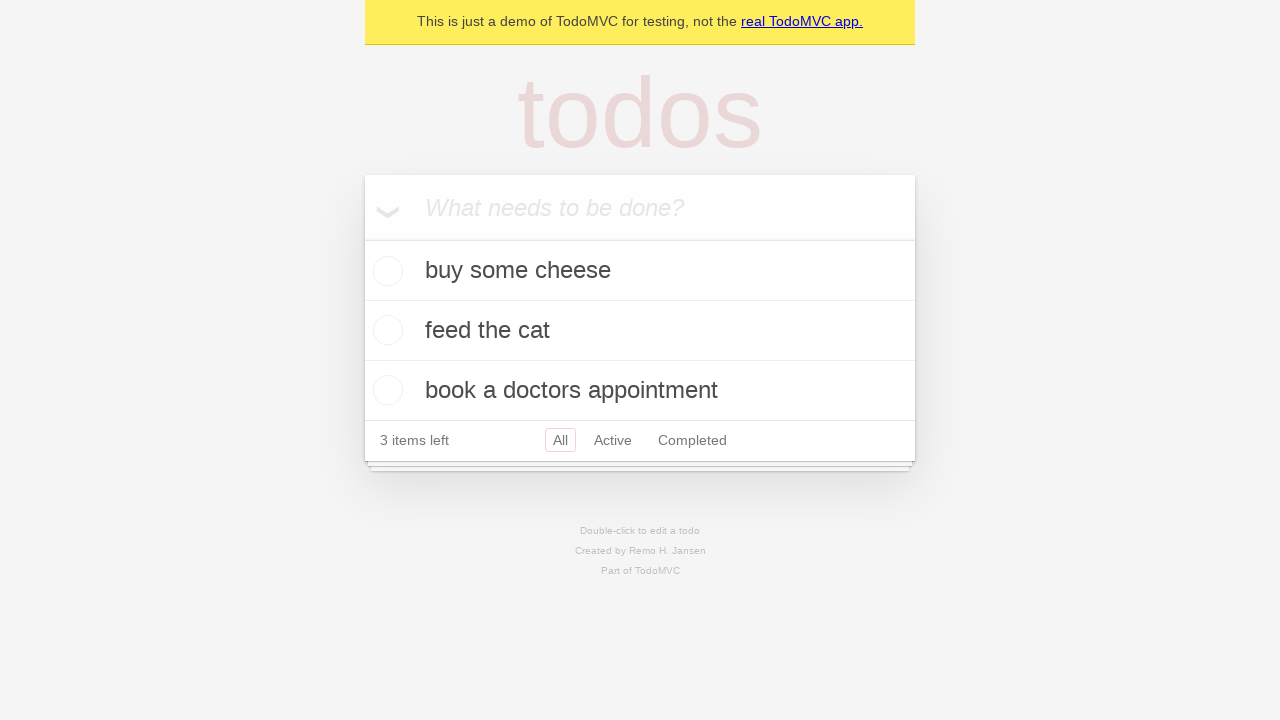

Waited for 3 todos to be created in local storage
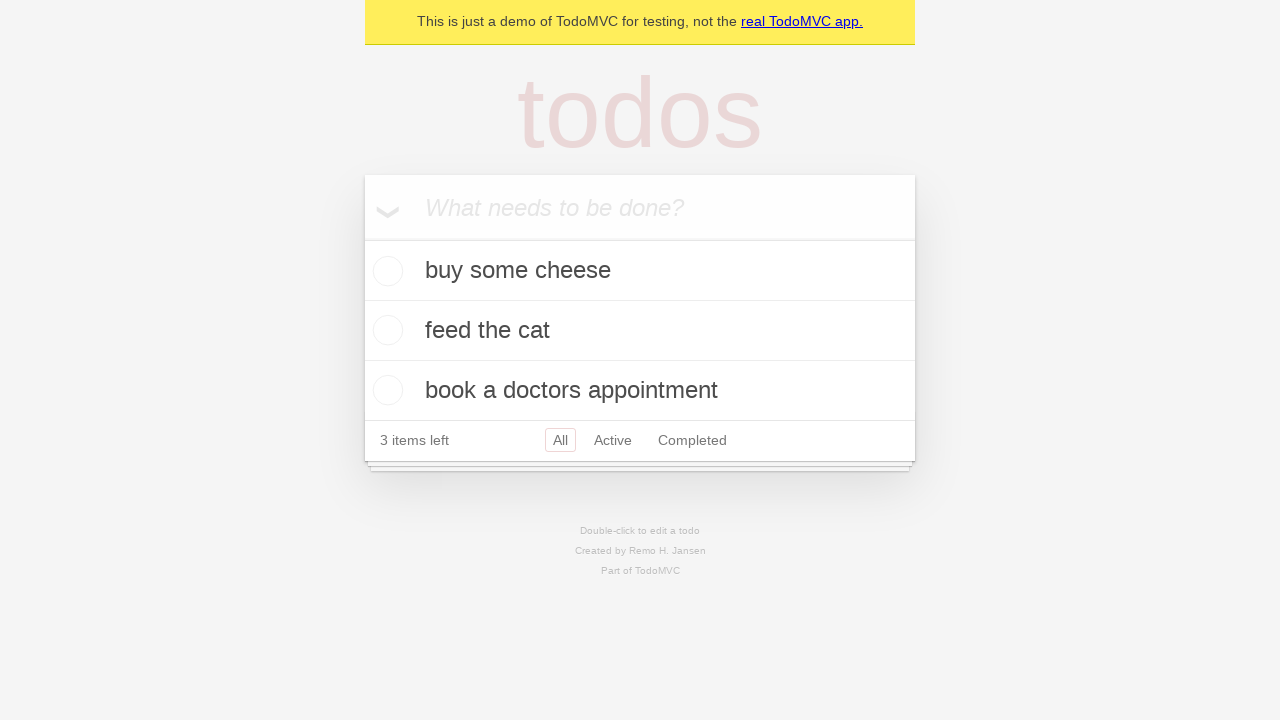

Double-clicked second todo item to enter edit mode at (640, 331) on internal:testid=[data-testid="todo-item"s] >> nth=1
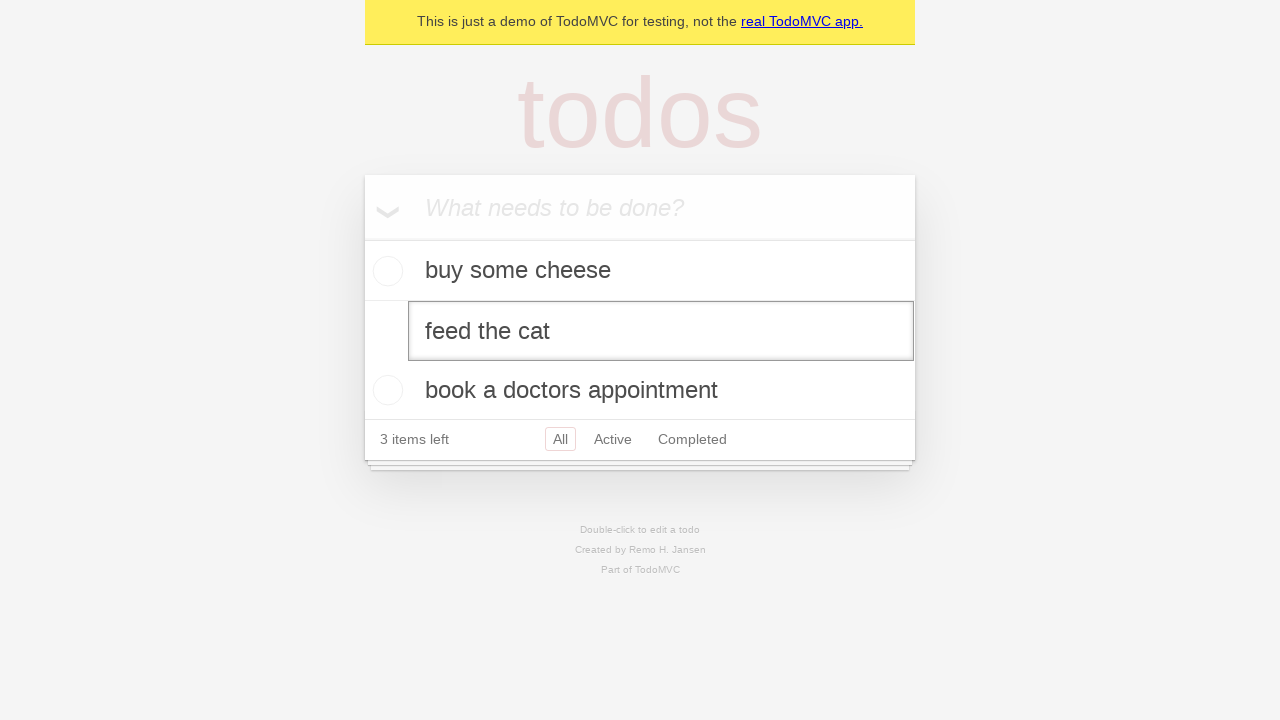

Filled edit field with text containing leading and trailing whitespace on internal:testid=[data-testid="todo-item"s] >> nth=1 >> internal:role=textbox[nam
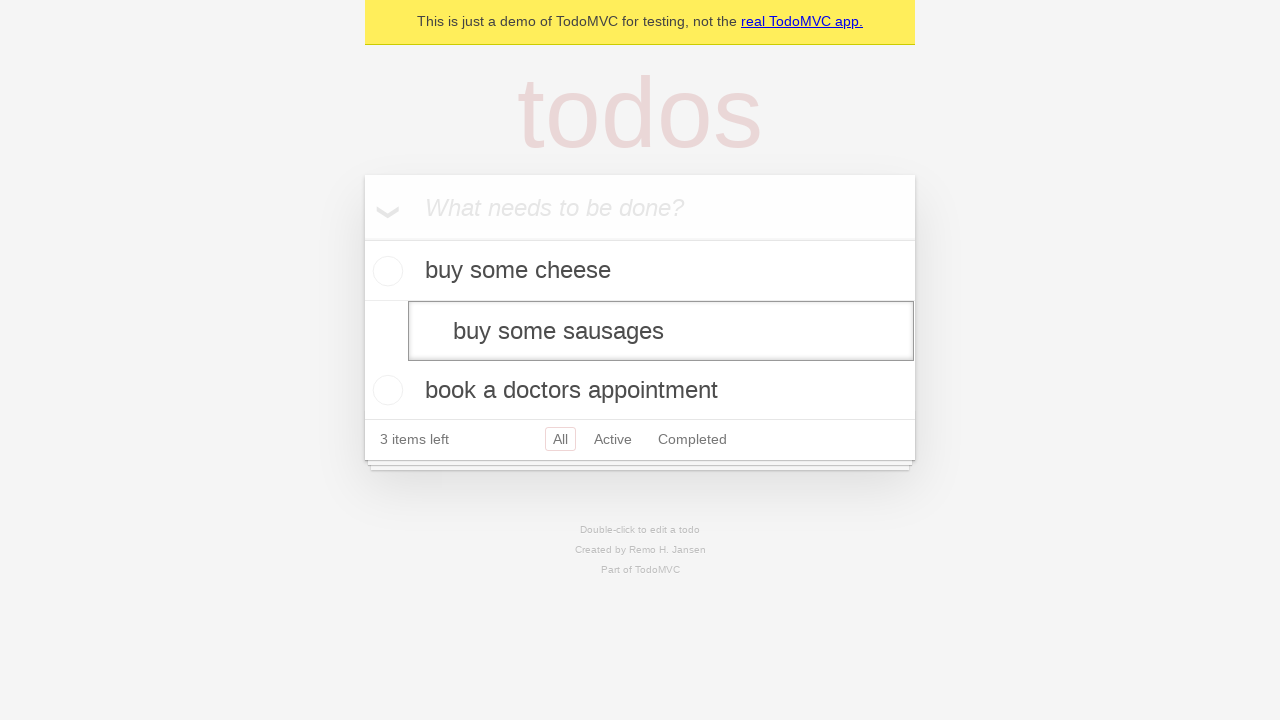

Pressed Enter to confirm edit on internal:testid=[data-testid="todo-item"s] >> nth=1 >> internal:role=textbox[nam
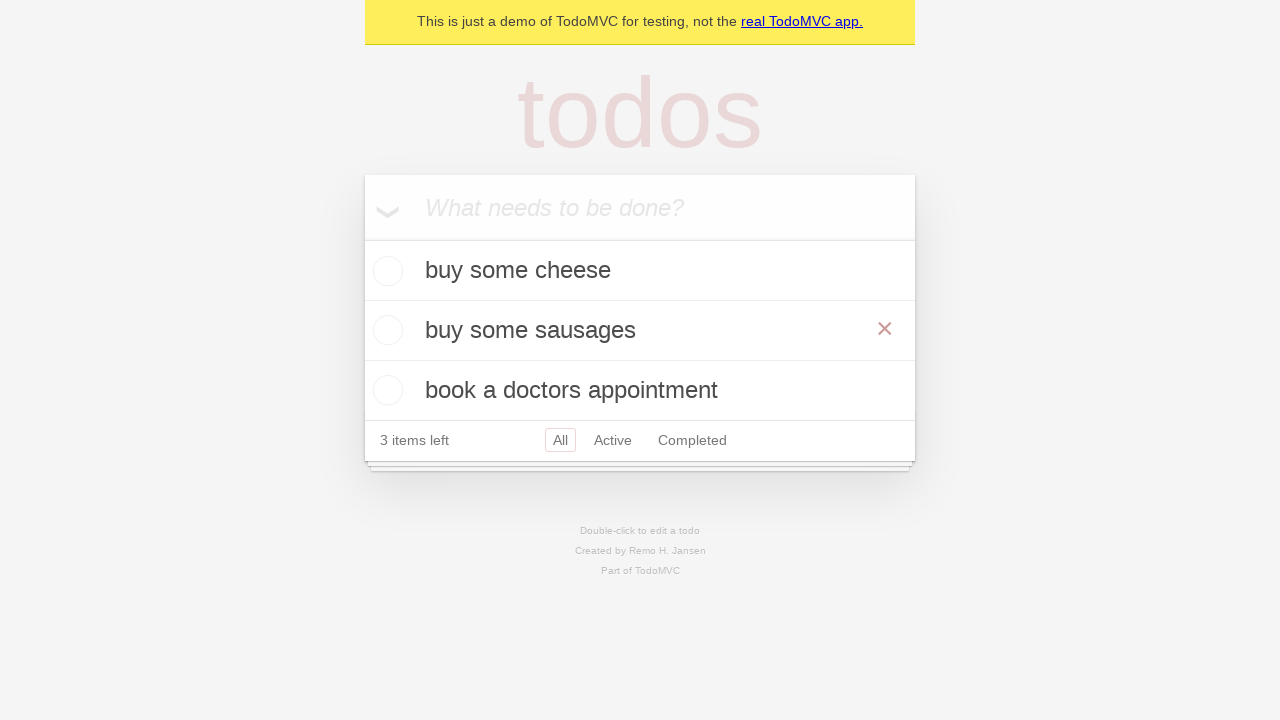

Waited for todo text to be trimmed and saved to local storage
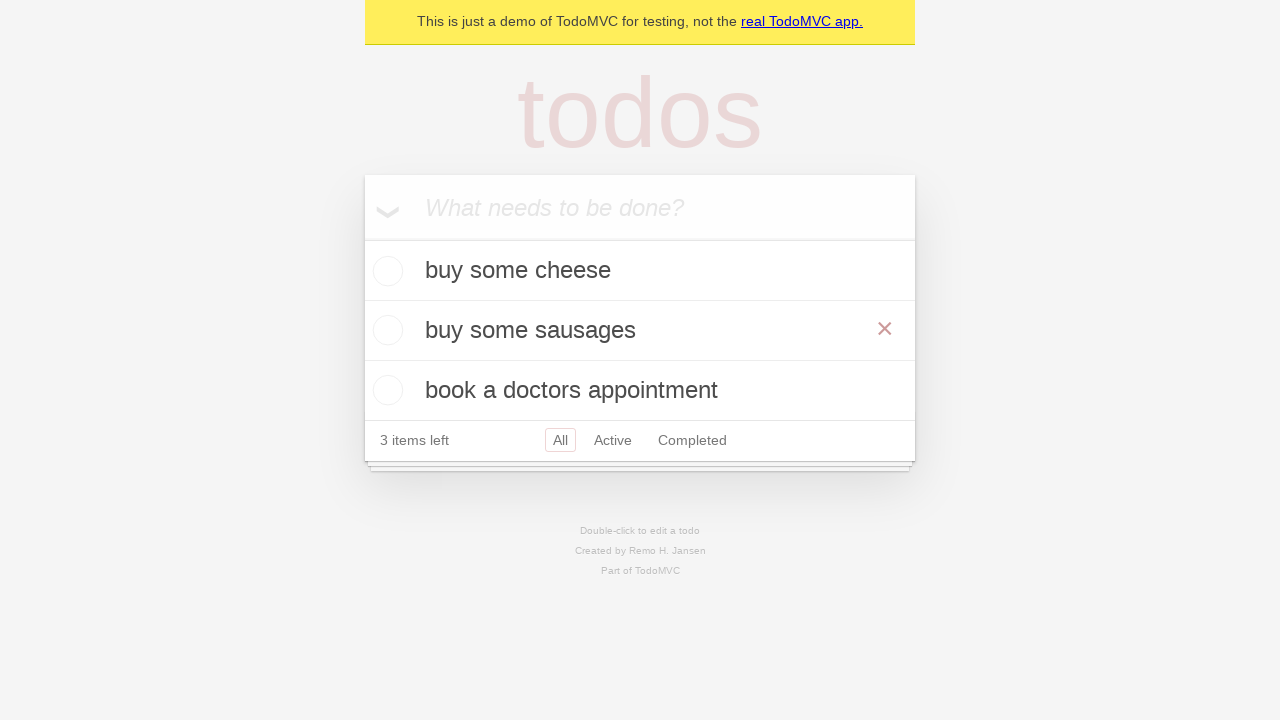

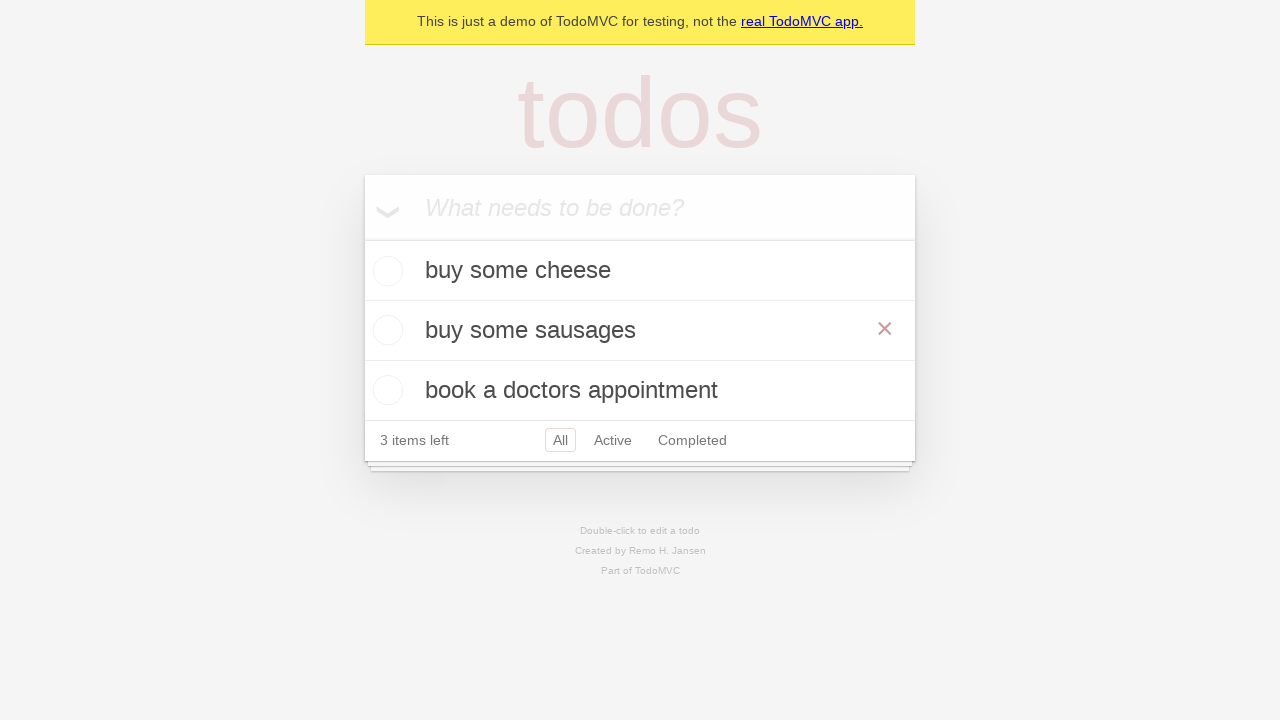